Tests that the toggle-all checkbox updates state when individual items are completed or cleared

Starting URL: https://demo.playwright.dev/todomvc

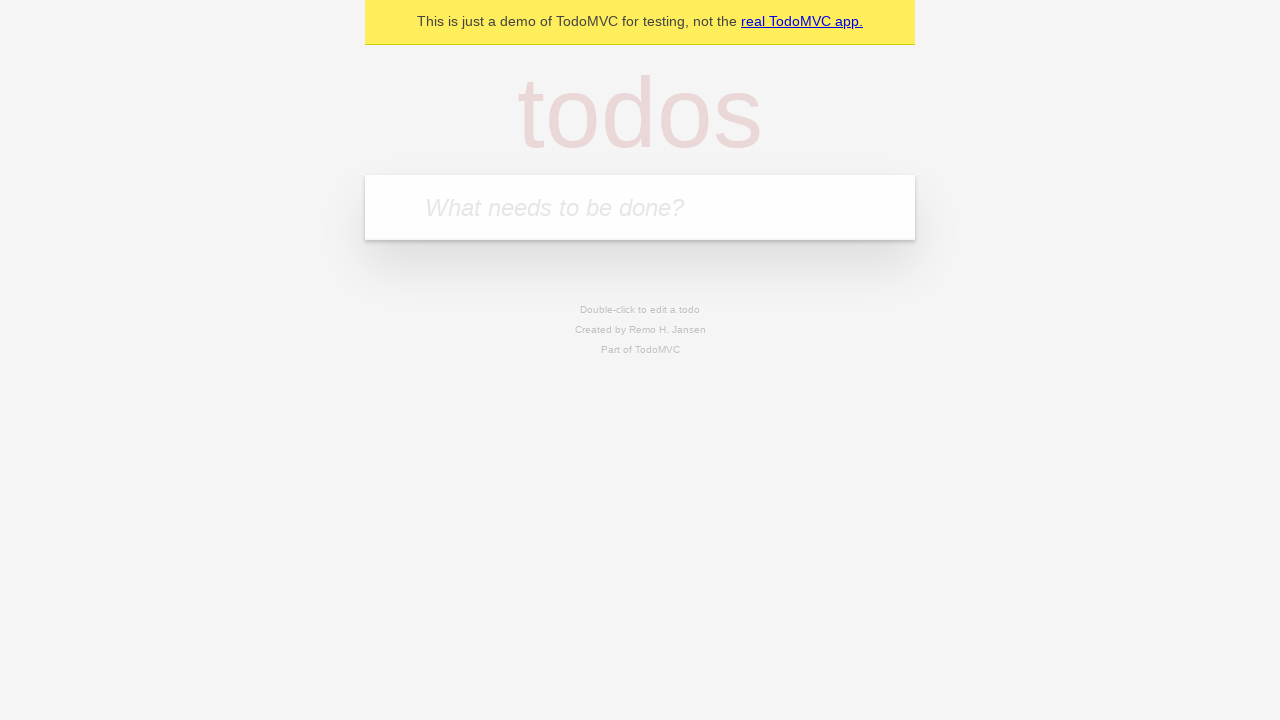

Filled new todo input with 'buy some cheese' on .new-todo
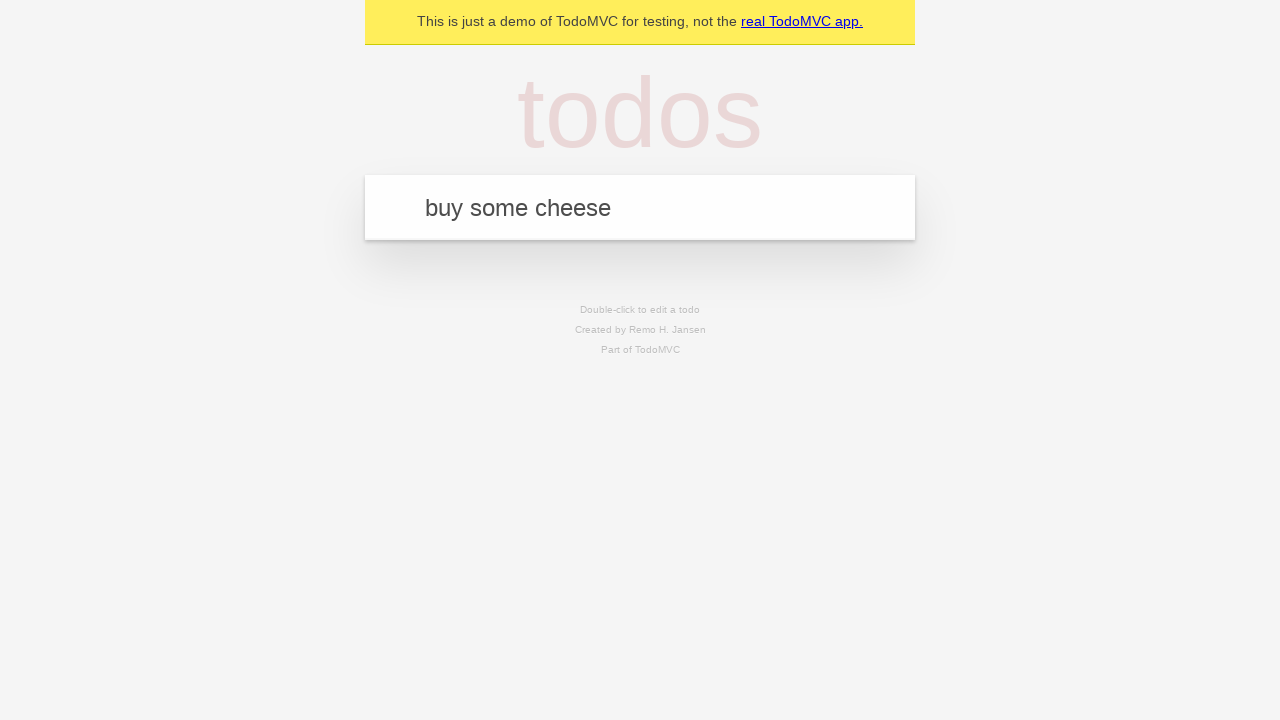

Pressed Enter to add first todo on .new-todo
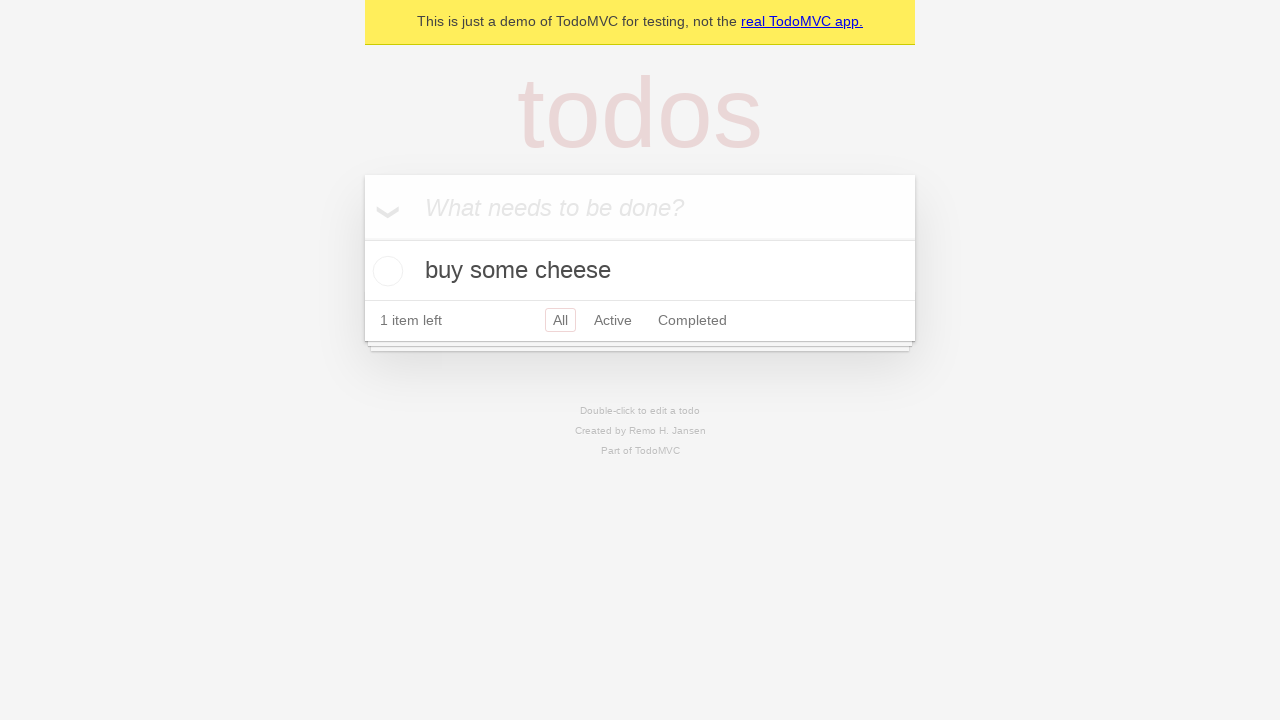

Filled new todo input with 'feed the cat' on .new-todo
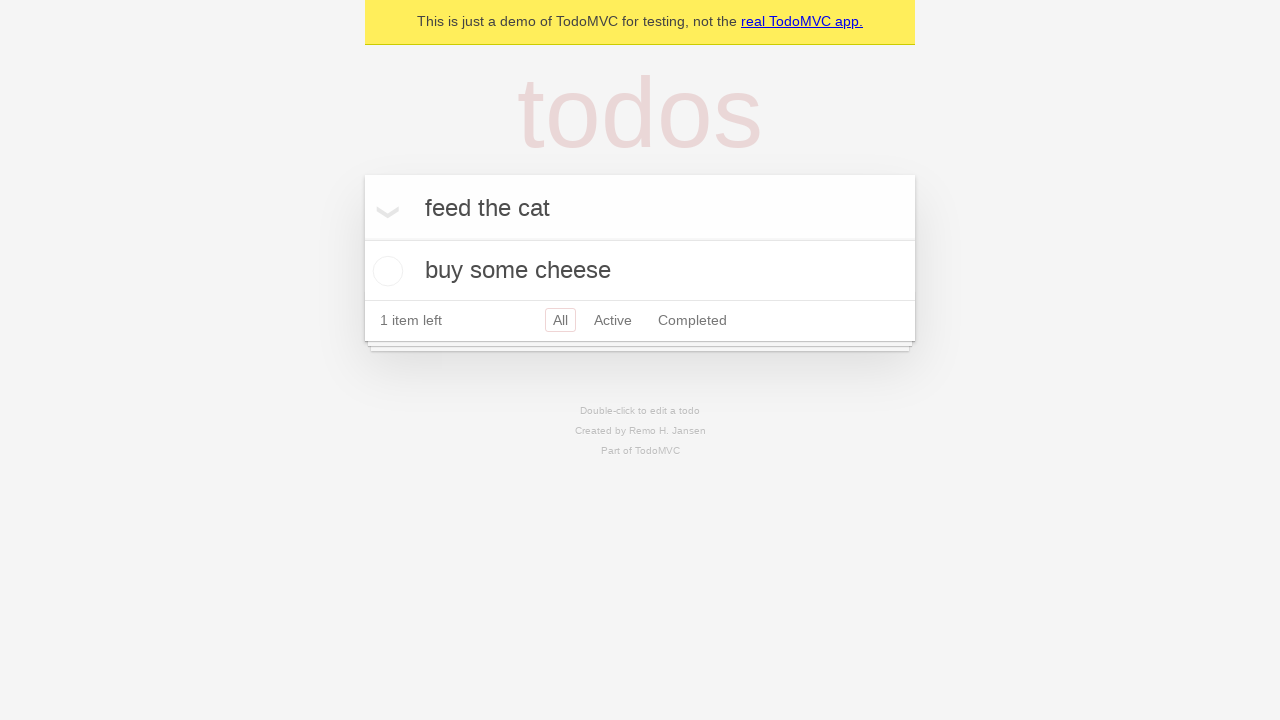

Pressed Enter to add second todo on .new-todo
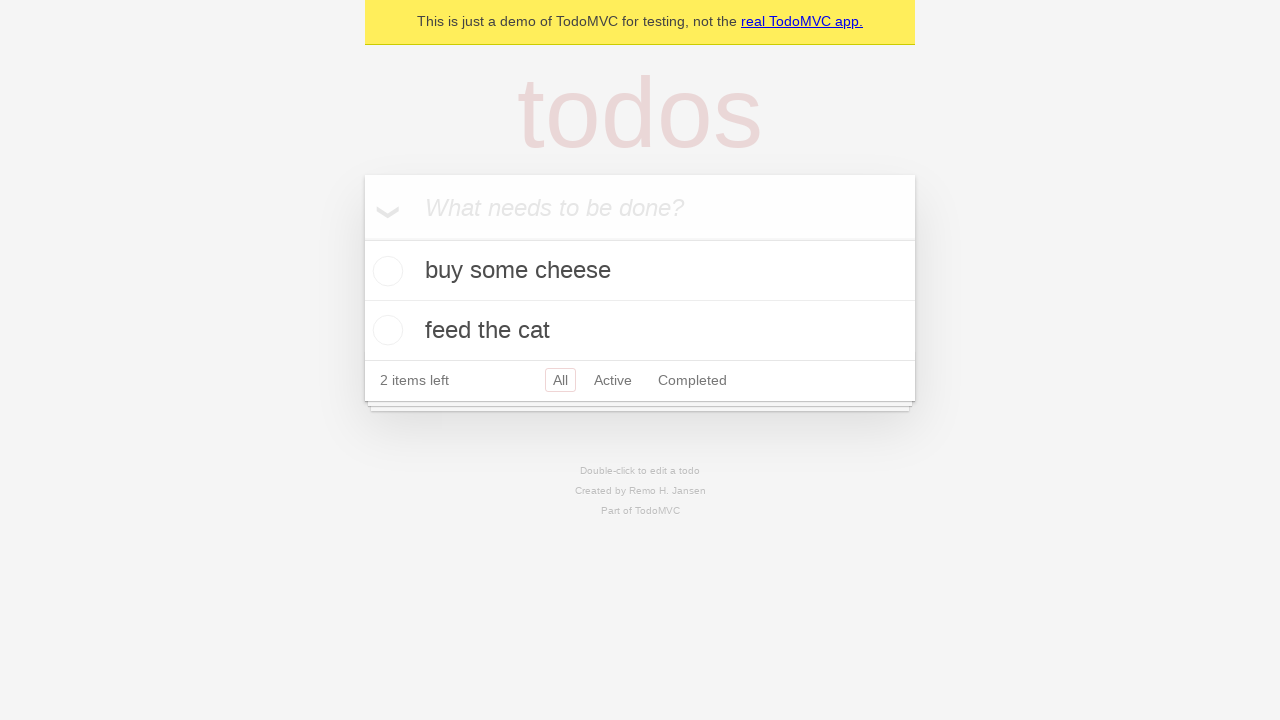

Filled new todo input with 'book a doctors appointment' on .new-todo
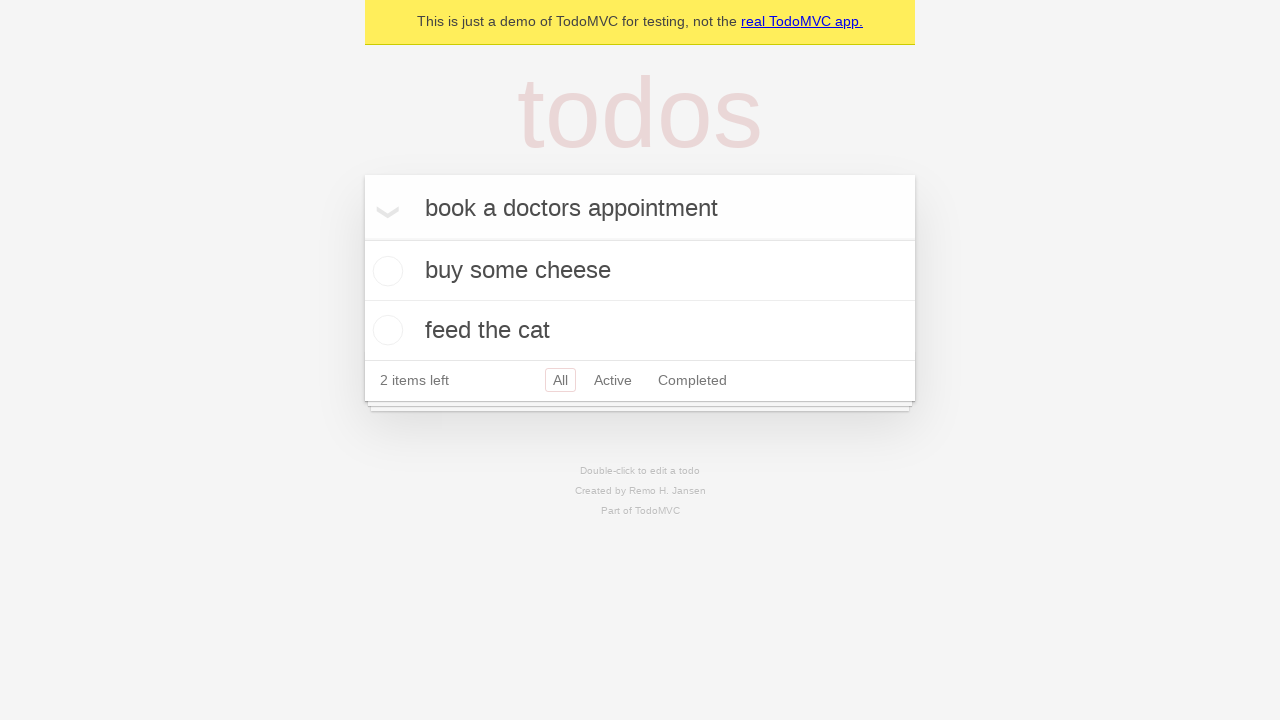

Pressed Enter to add third todo on .new-todo
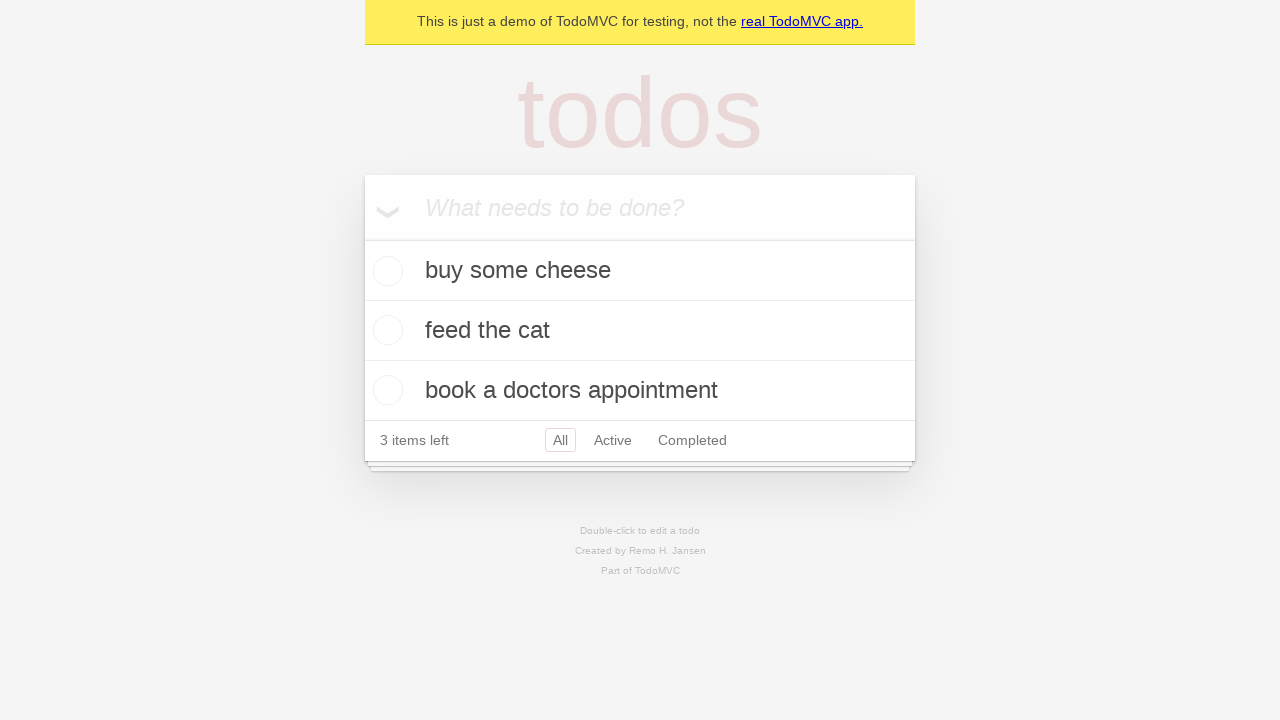

Waited for all three todos to be loaded in the list
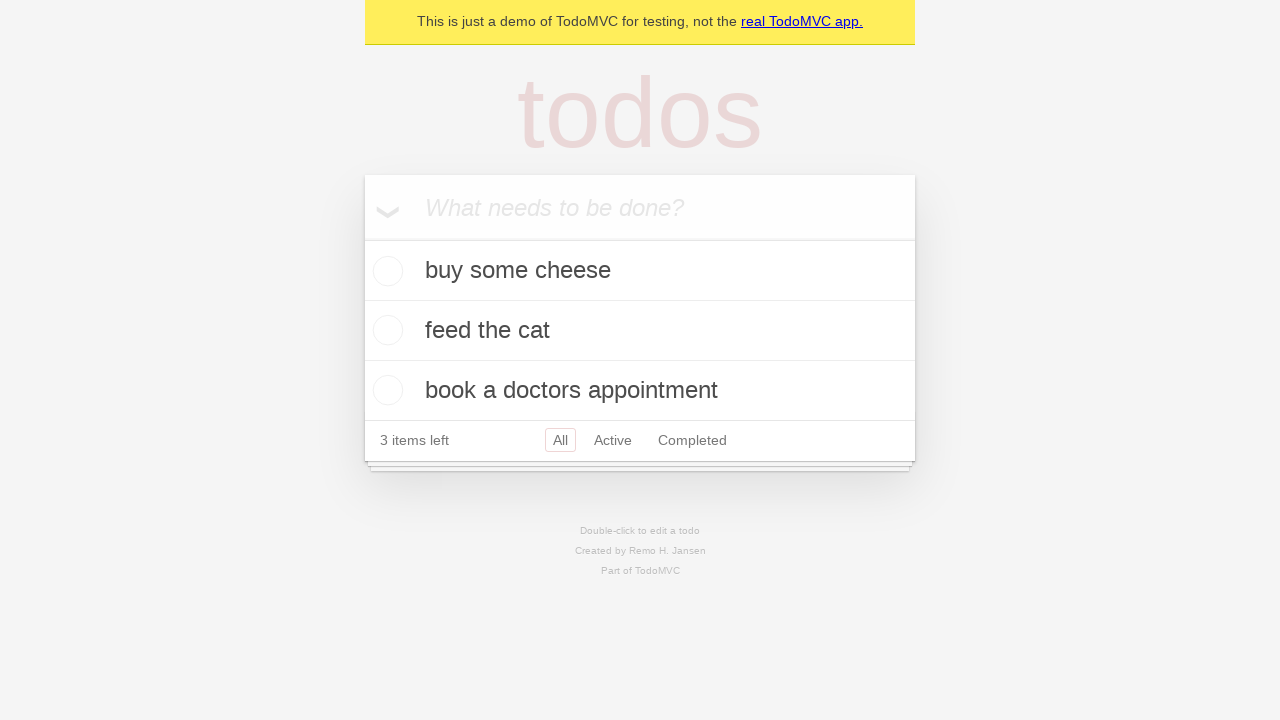

Clicked toggle-all checkbox to mark all todos as completed at (362, 238) on .toggle-all
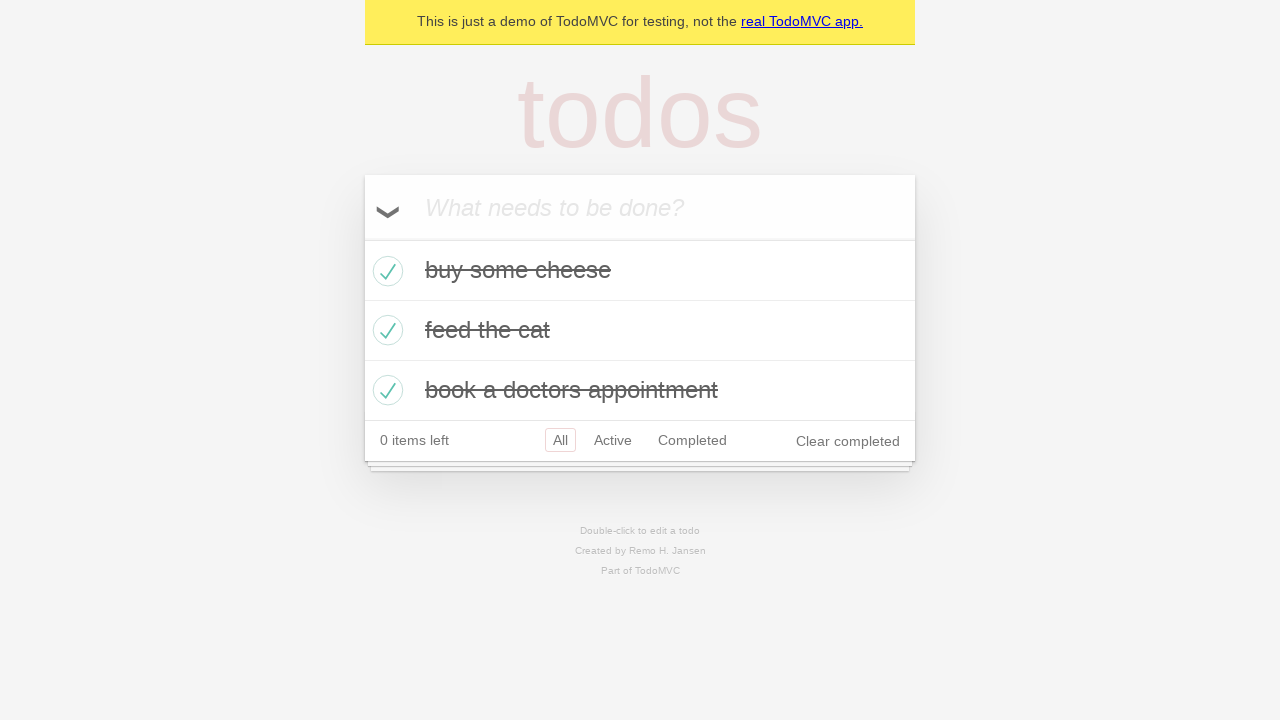

Located first todo item in the list
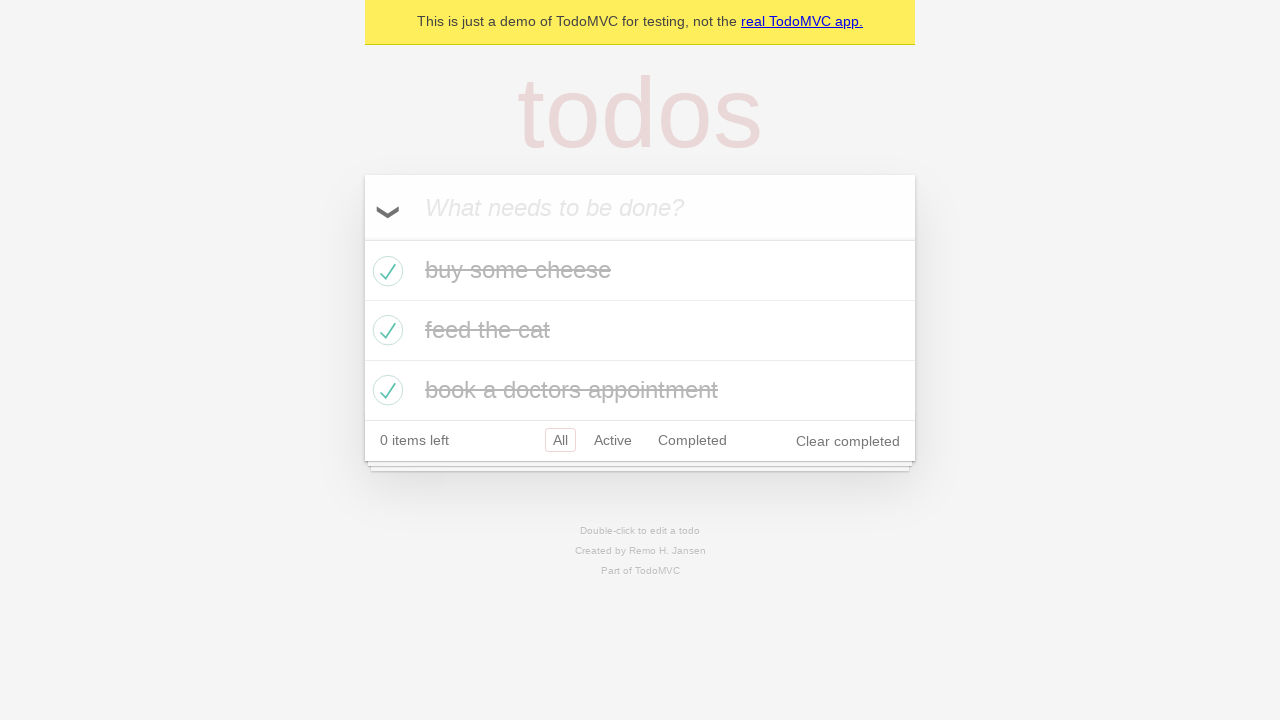

Unchecked the first todo, marking it as incomplete at (385, 271) on .todo-list li >> nth=0 >> .toggle
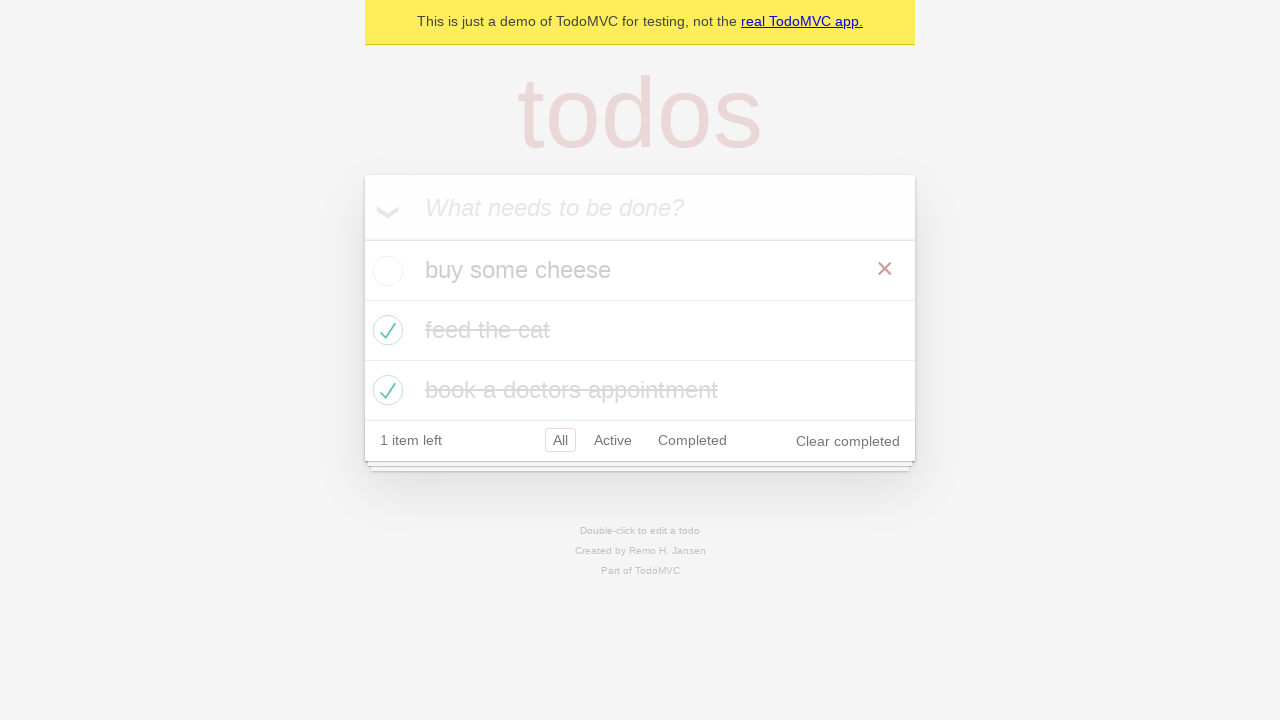

Checked the first todo again, marking it as completed at (385, 271) on .todo-list li >> nth=0 >> .toggle
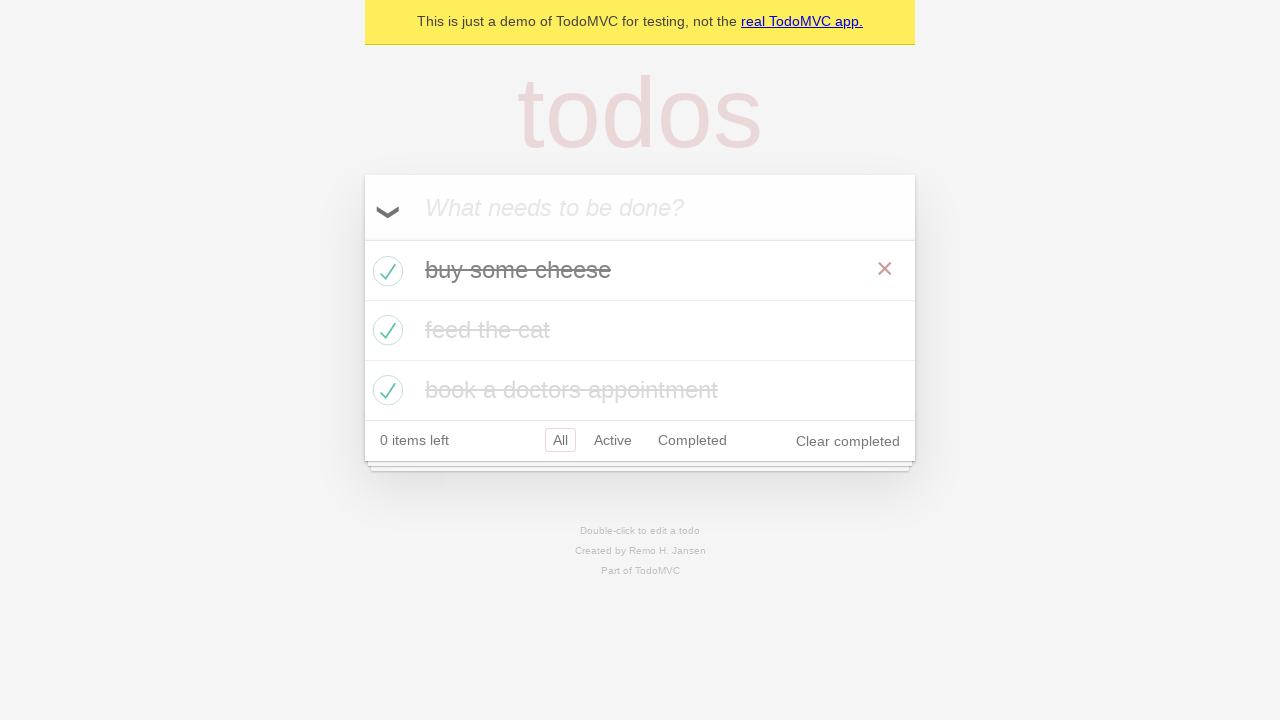

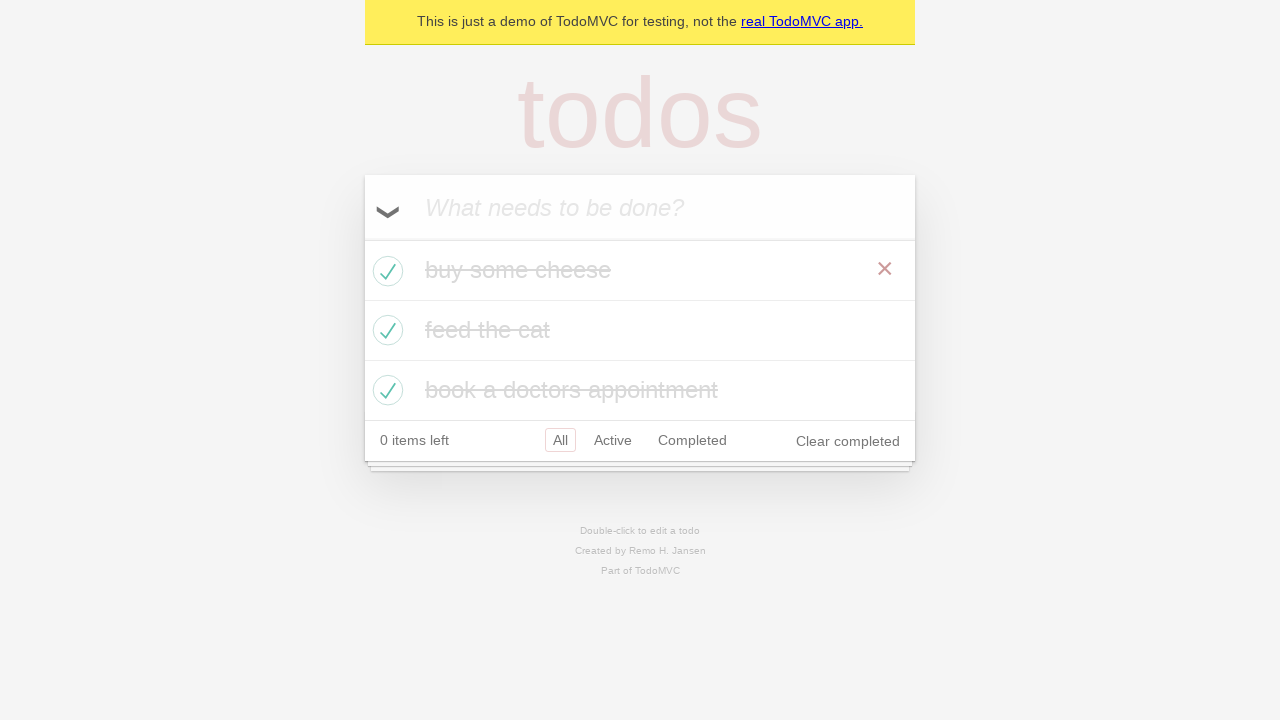